Tests product selection by clicking on Samsung Galaxy S6, adding it to cart, navigating to cart, and verifying the item appears.

Starting URL: https://www.demoblaze.com

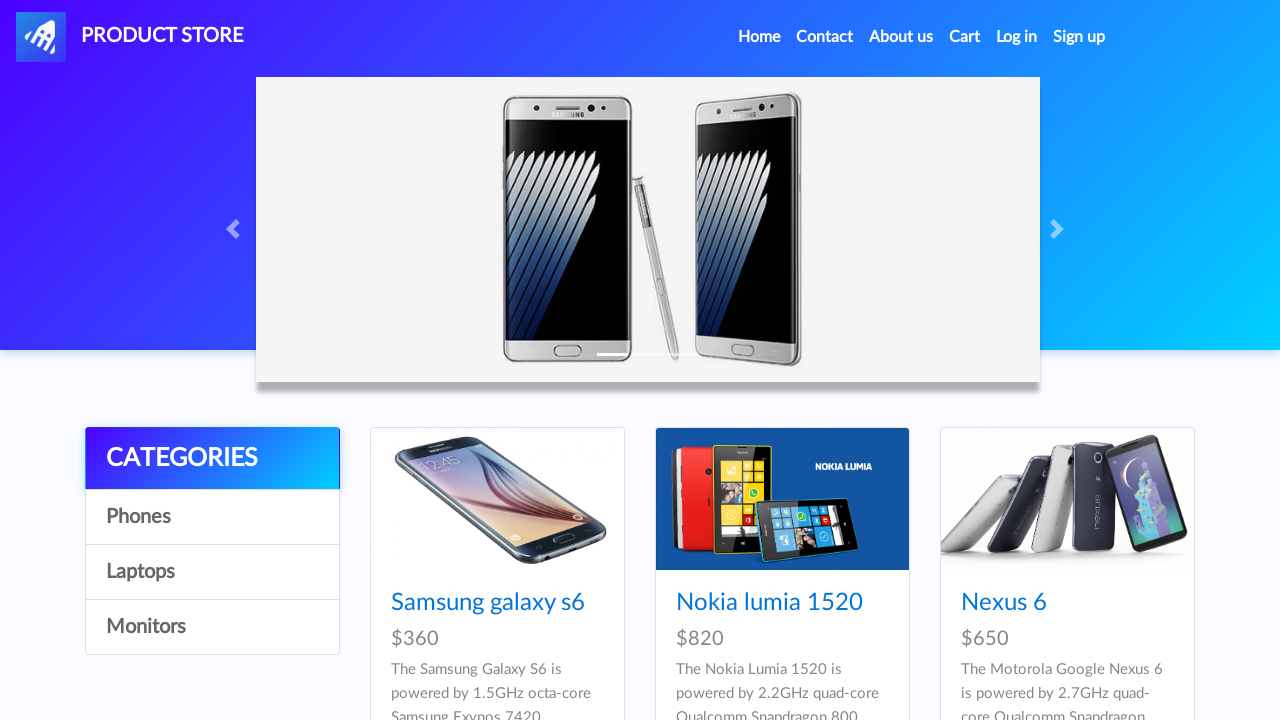

Product list loaded successfully
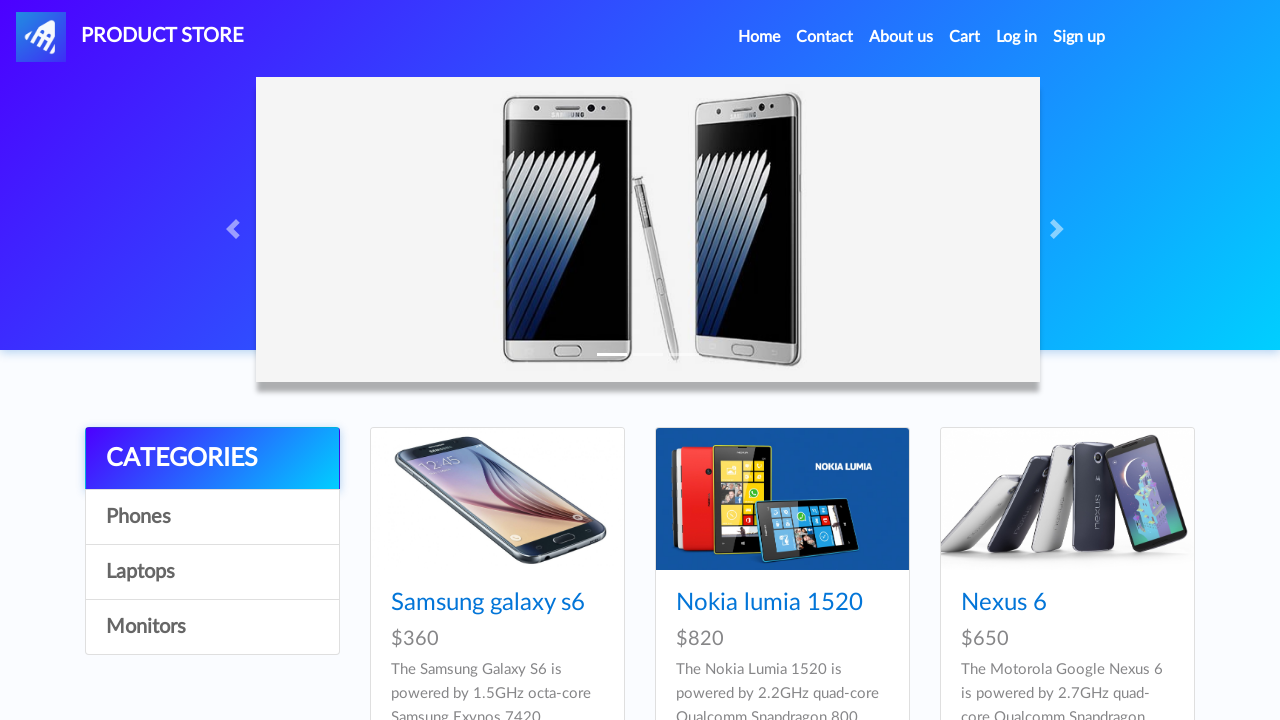

Clicked on Samsung Galaxy S6 product at (488, 603) on a:has-text('Samsung galaxy s6')
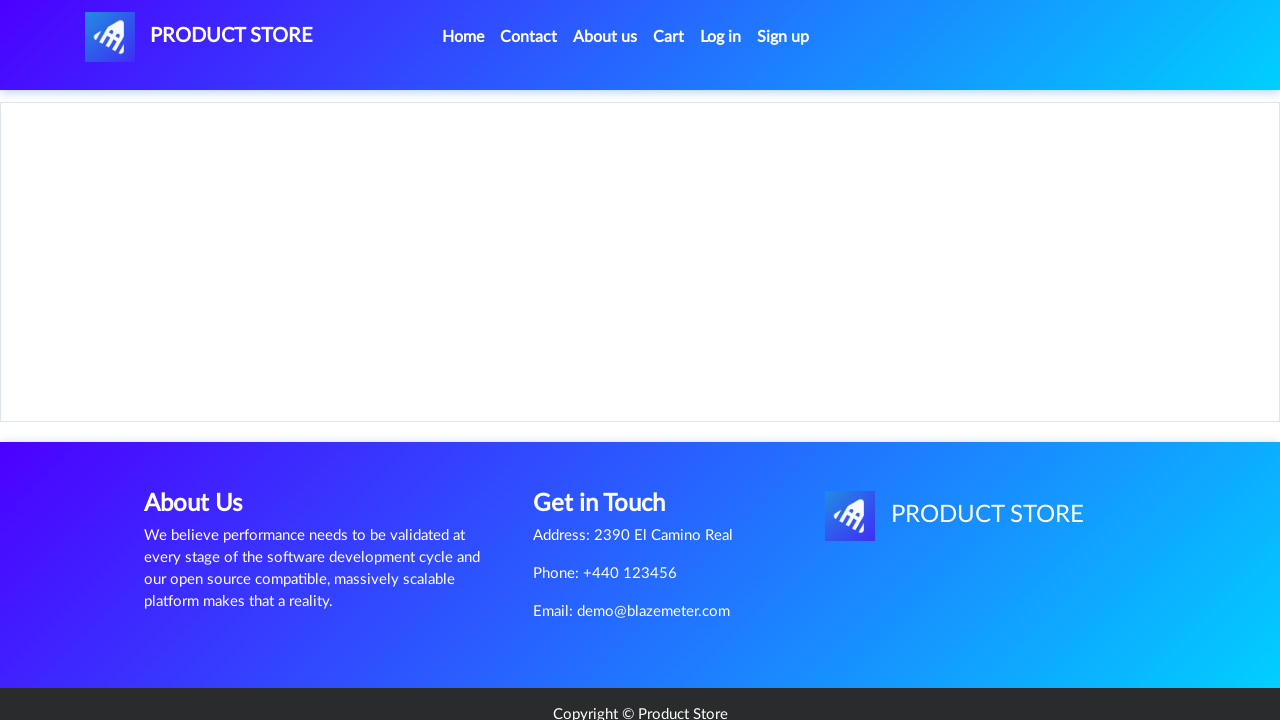

Product details page loaded
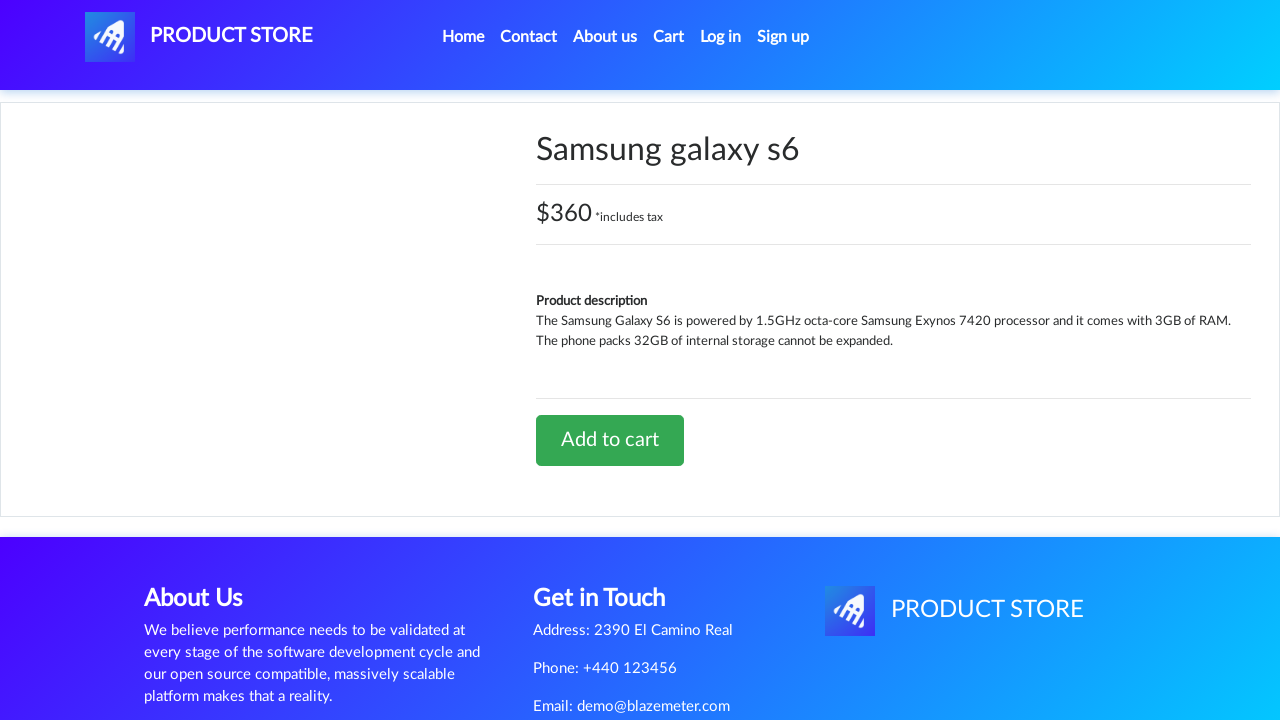

Set up alert handler to accept dialogs
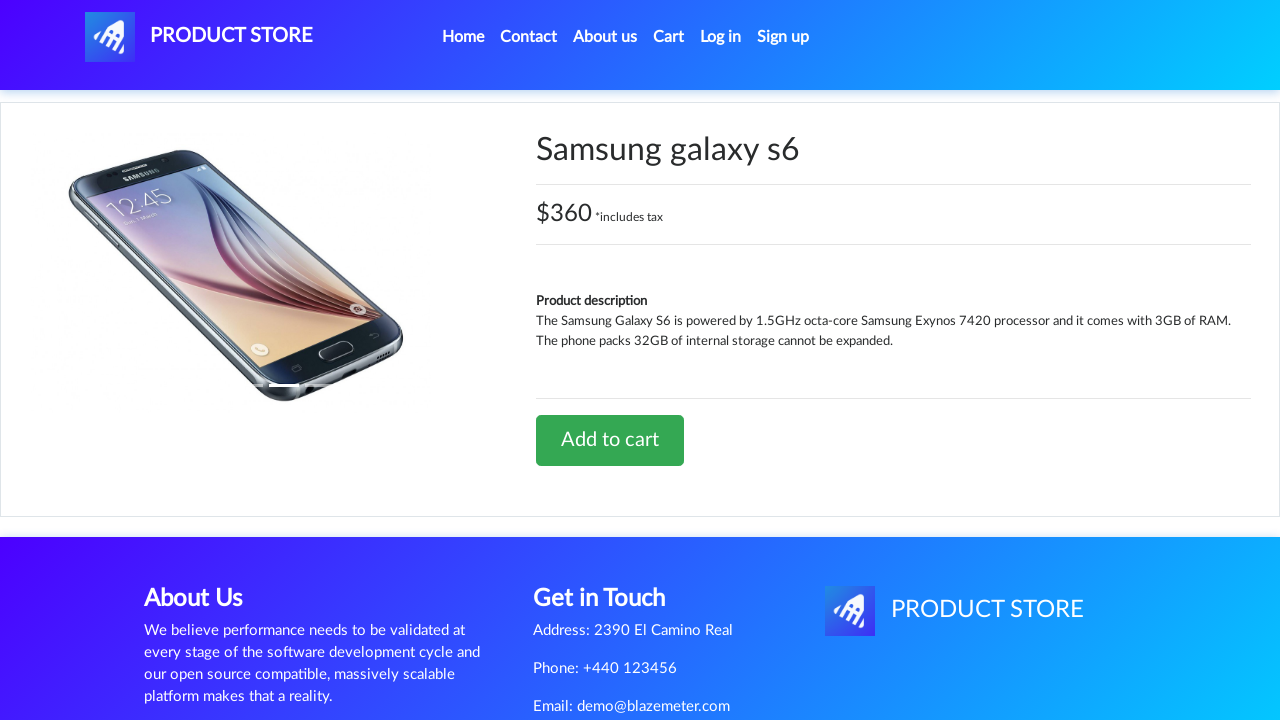

Clicked 'Add to cart' button at (610, 440) on a:has-text('Add to cart')
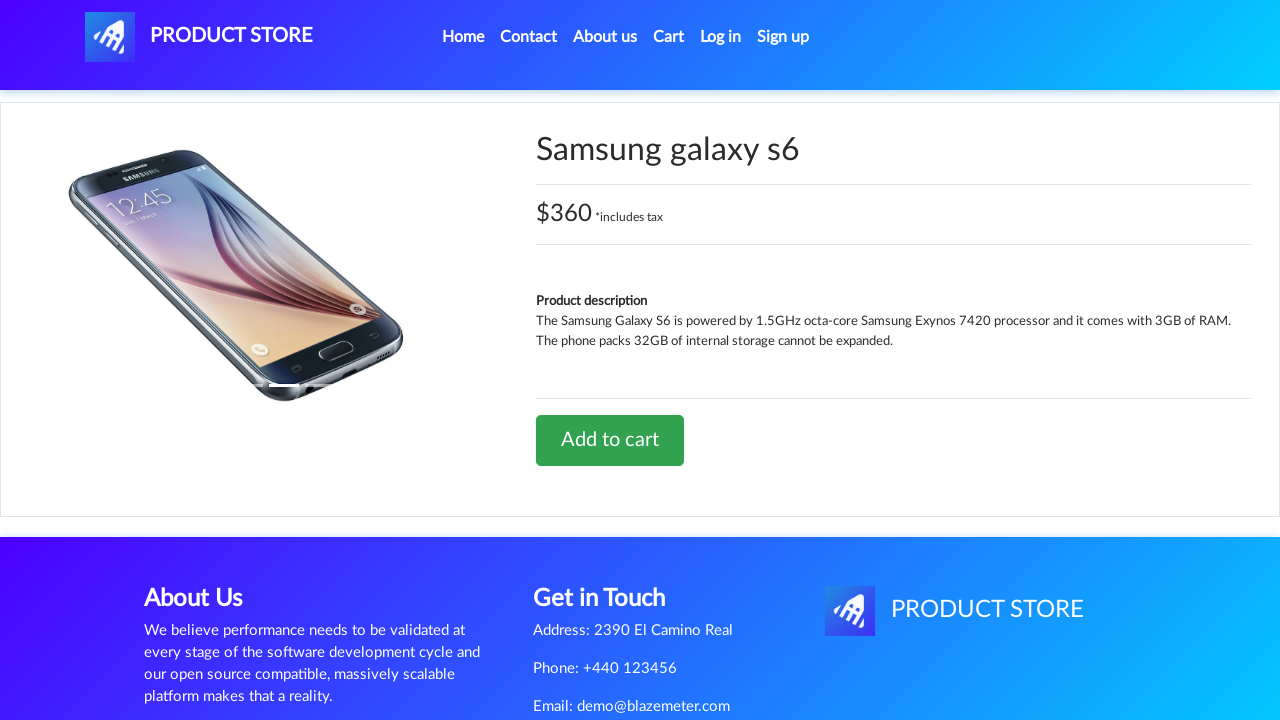

Alert dialog handled and timeout completed
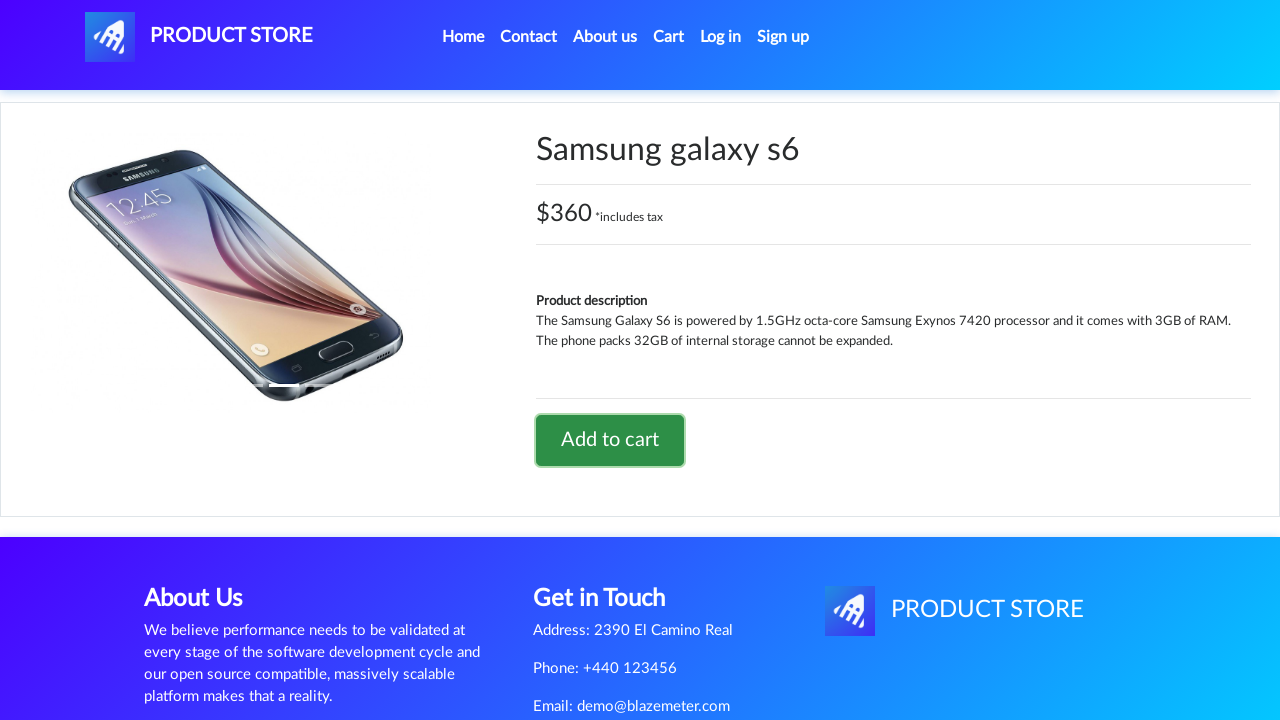

Clicked on cart link to navigate to cart page at (669, 37) on #cartur
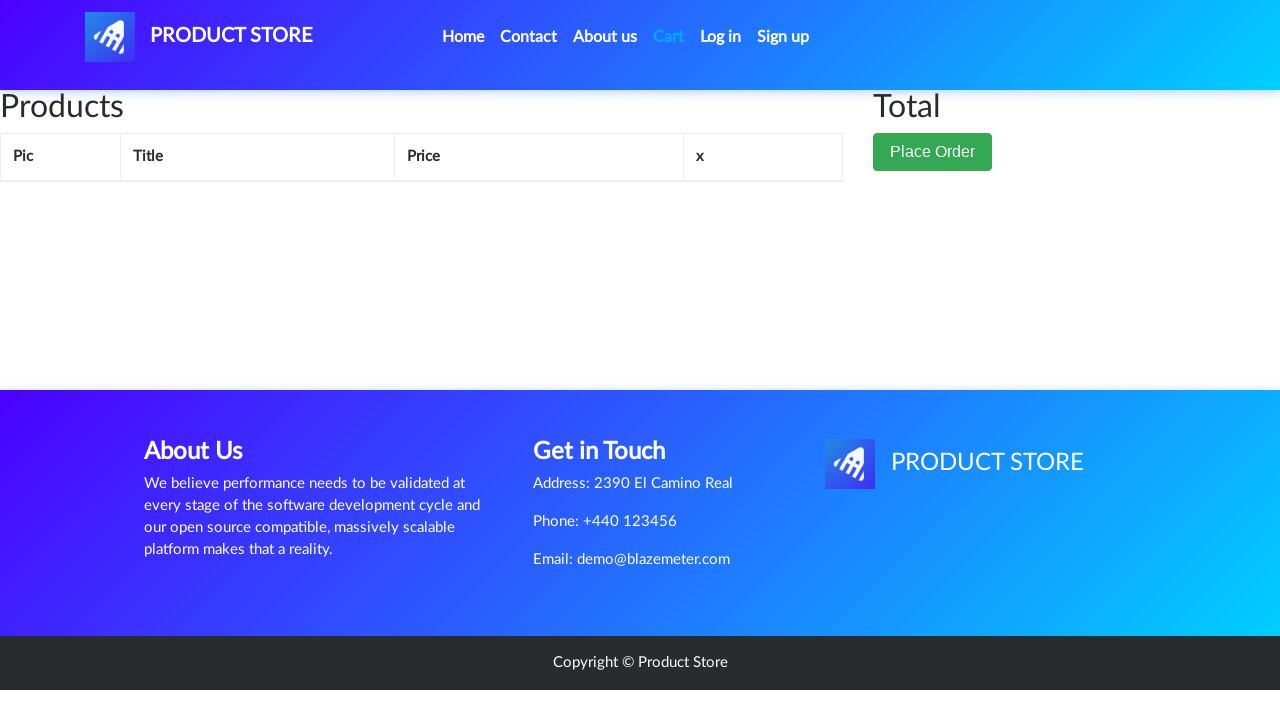

Cart table body loaded
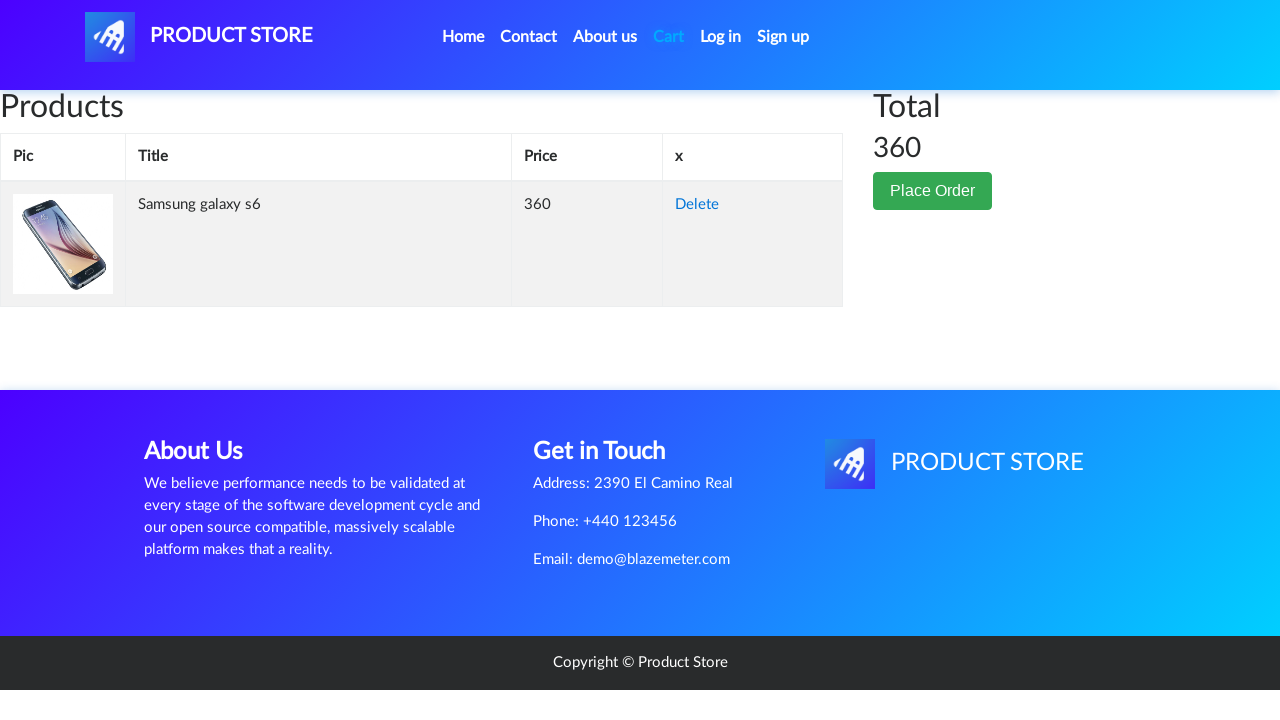

Cart page fully loaded after timeout
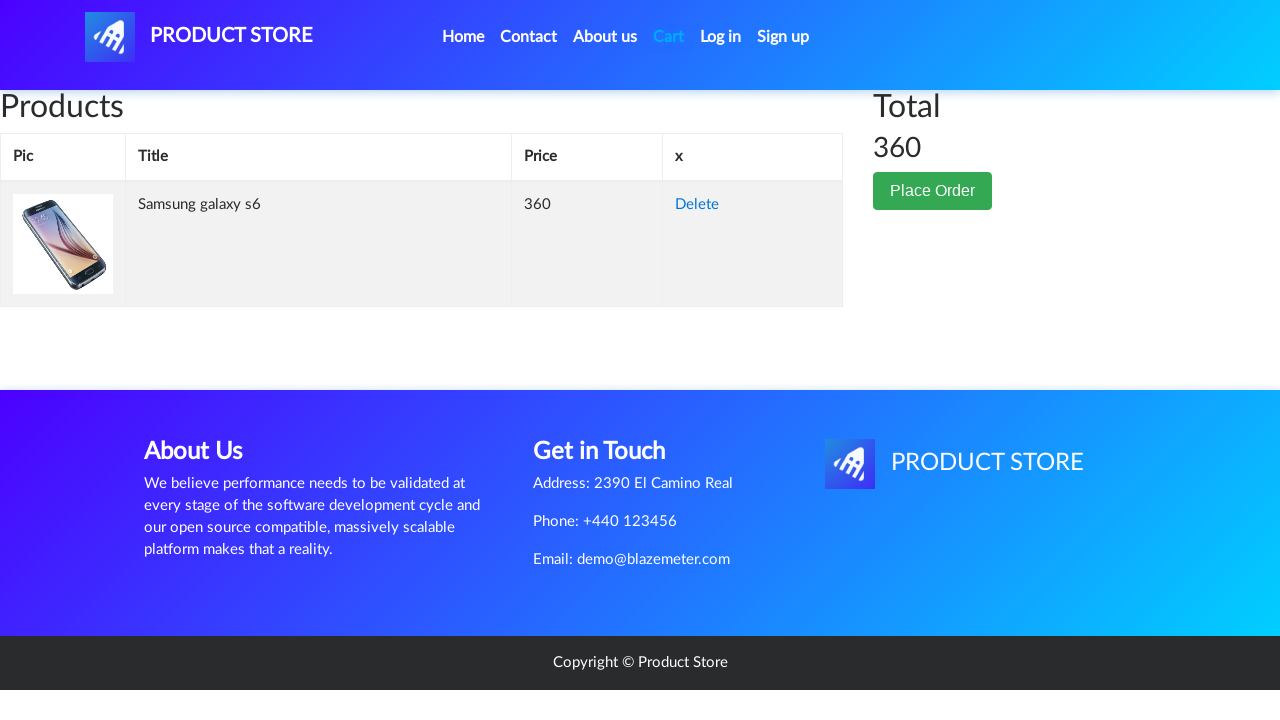

Verified Samsung Galaxy S6 product appears in cart
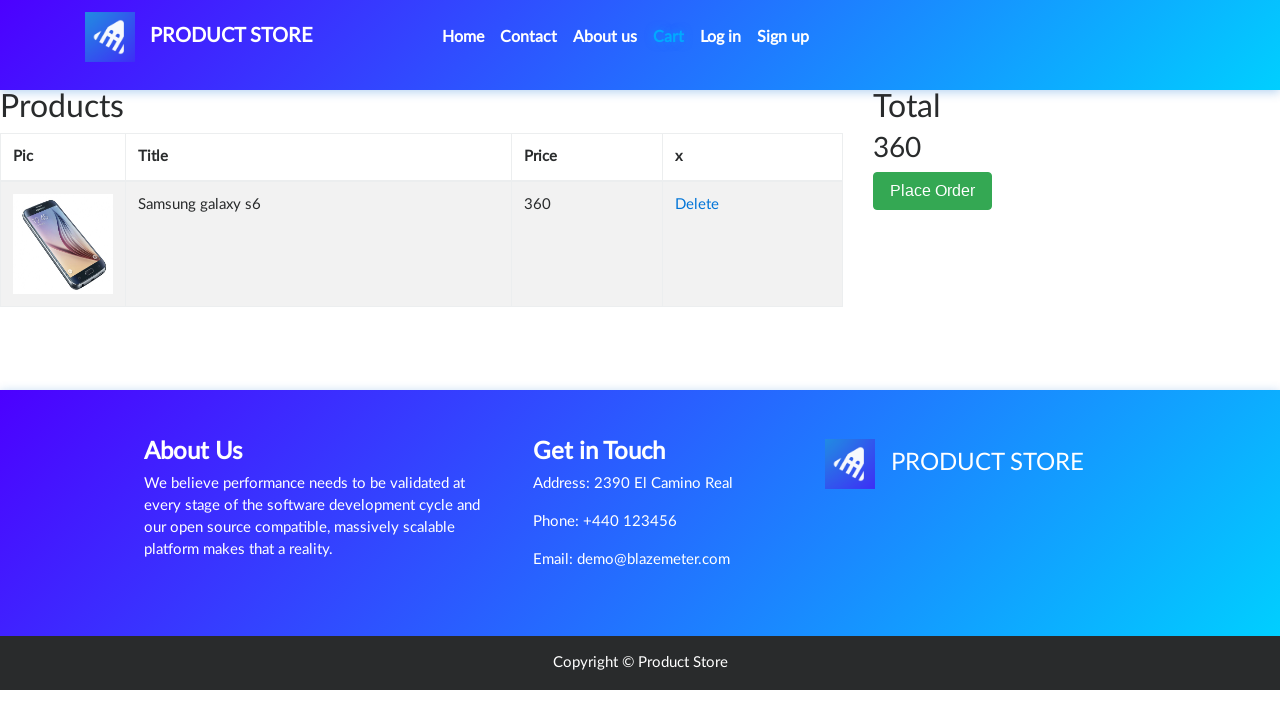

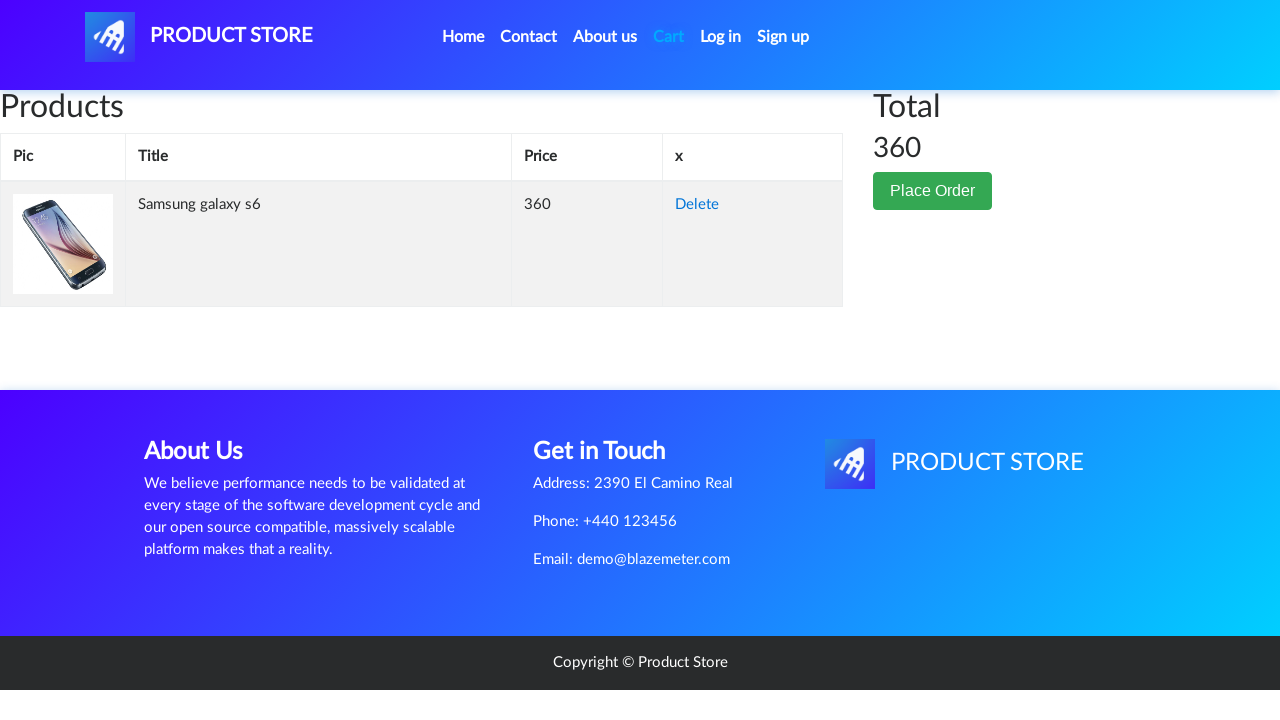